Navigates to an automation practice page and locates a button element using parent-child XPath relationship to verify the element can be found and its text retrieved.

Starting URL: https://rahulshettyacademy.com/AutomationPractice/

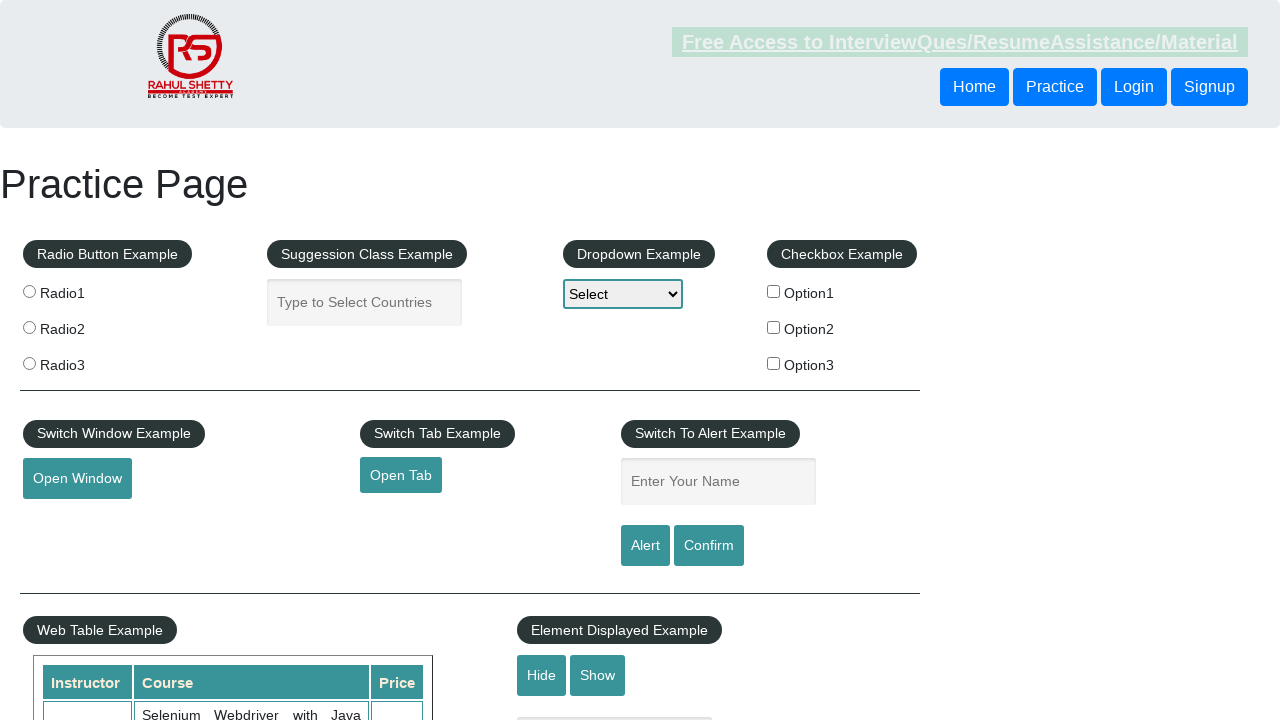

Navigated to automation practice page
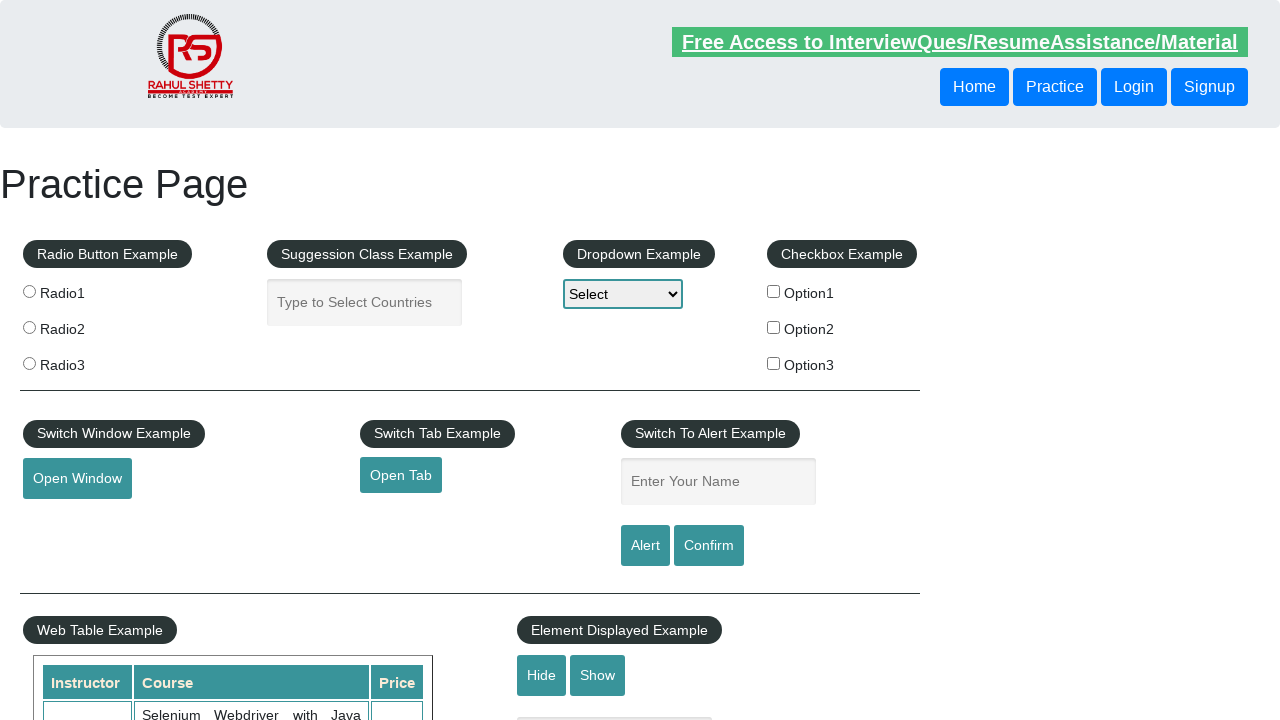

Located button element using parent-child XPath relationship and retrieved text content
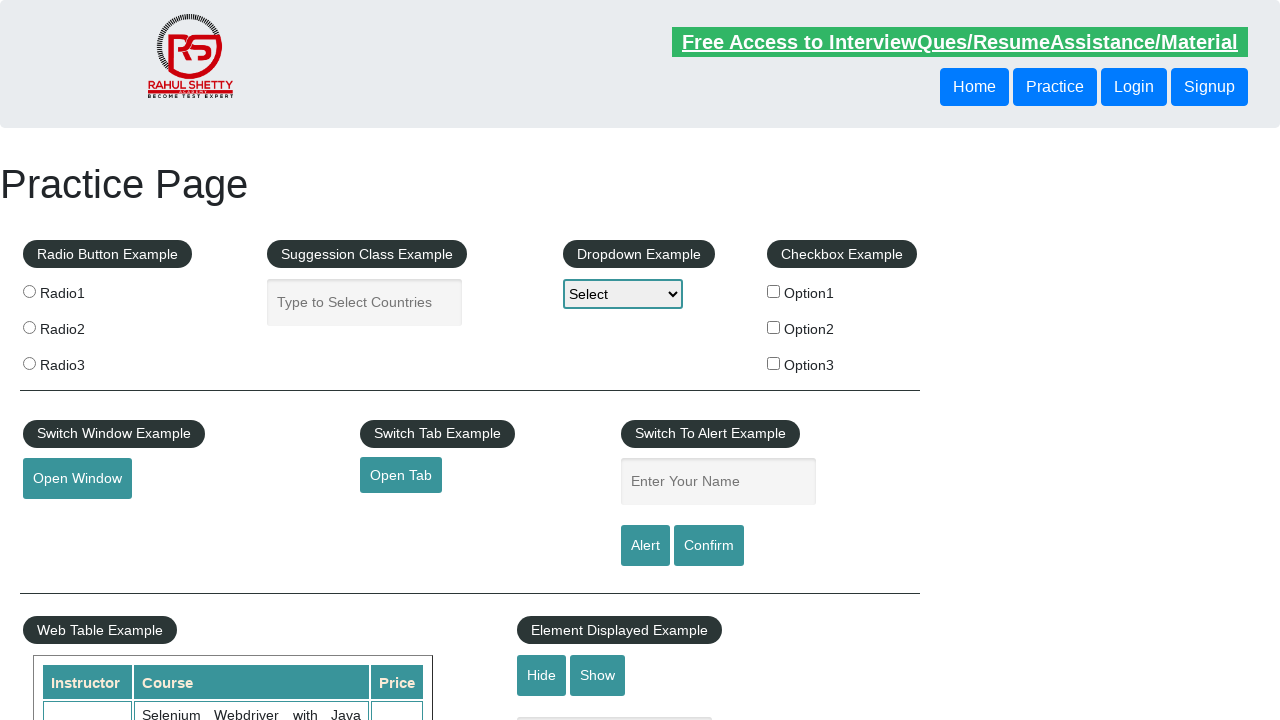

Printed button text: Login
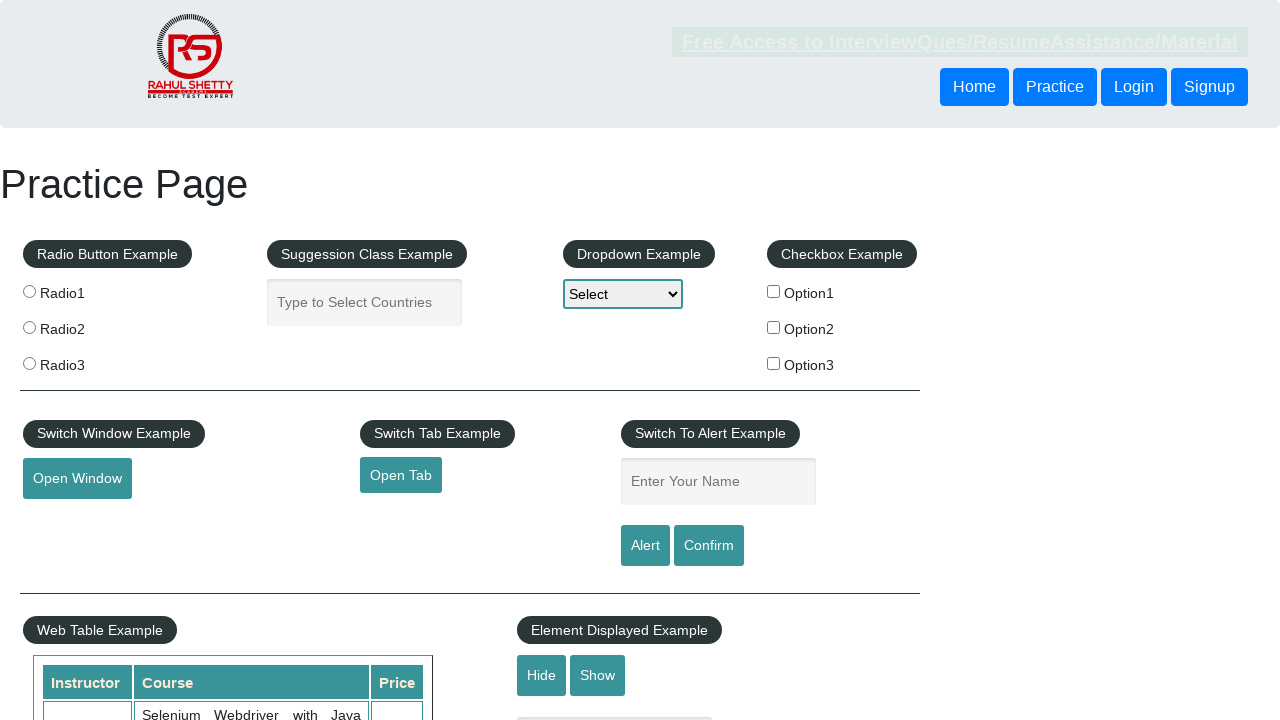

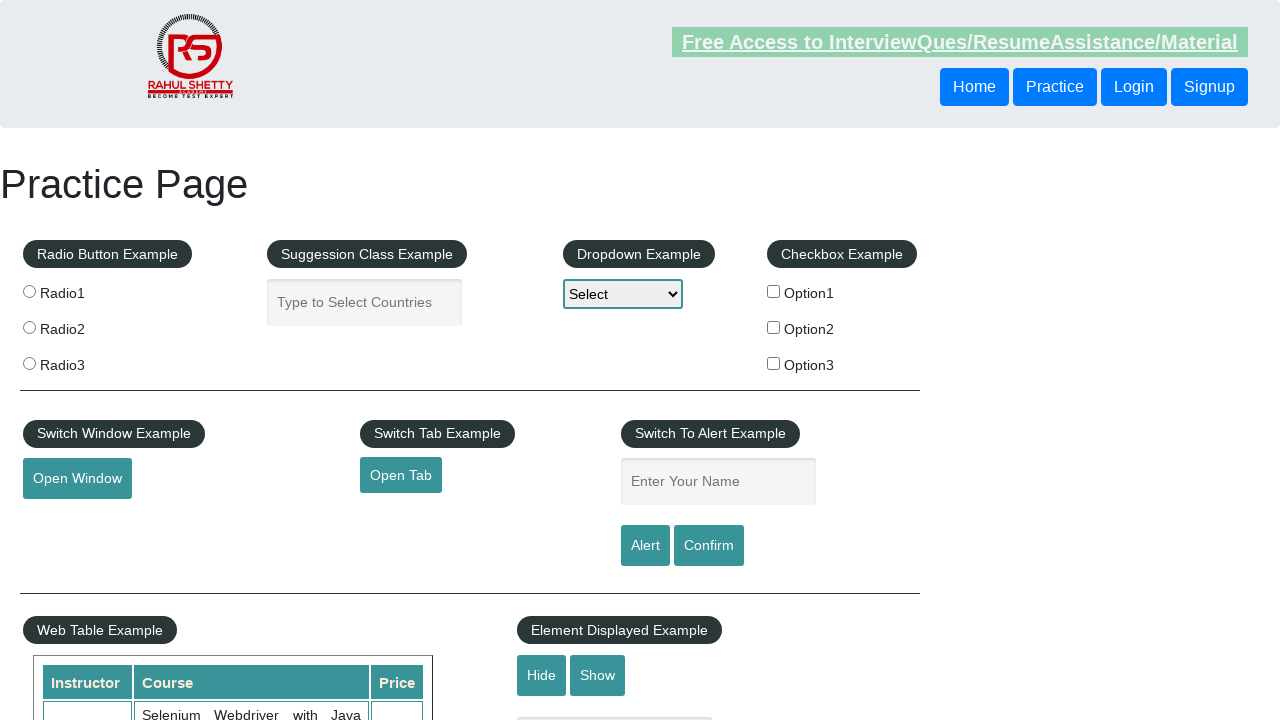